Tests clicking a collapsible div to expand it, waits for the about link to be clickable, clicks it, and verifies the page heading changes to "About The Sync Hole"

Starting URL: https://eviltester.github.io/synchole/collapseable.html

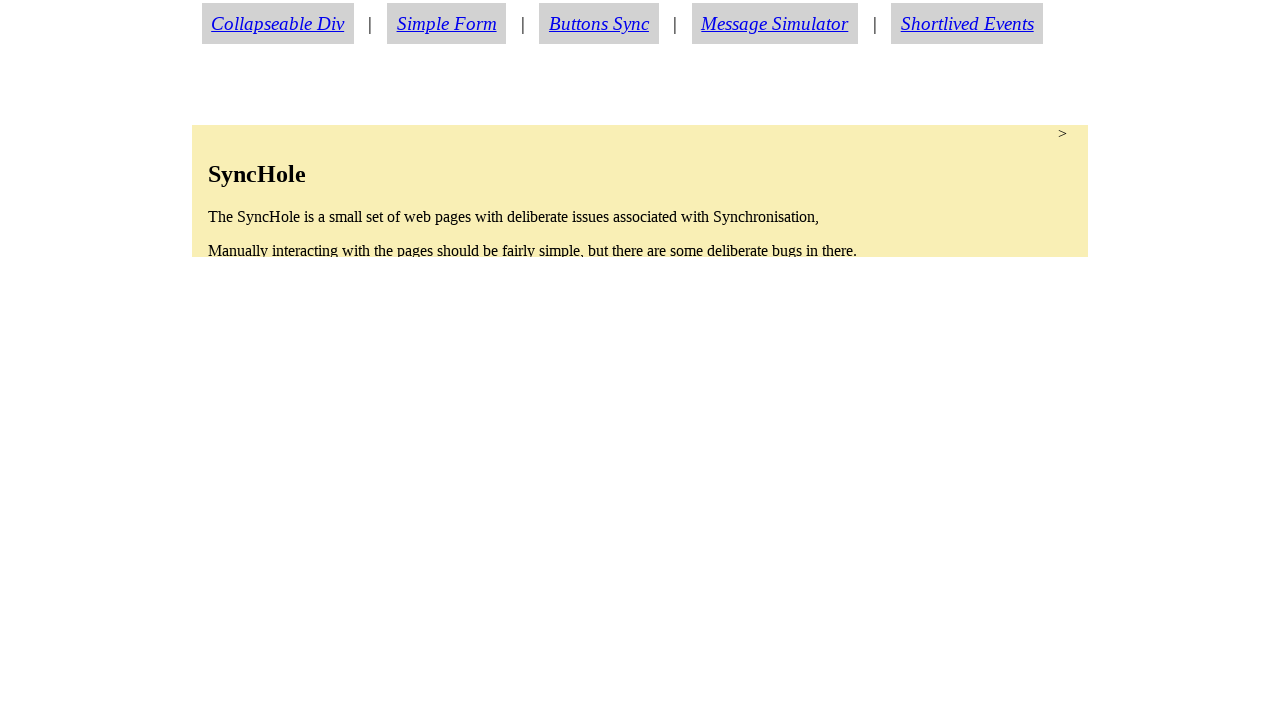

Clicked collapsible div to expand it at (640, 191) on div#collapsable
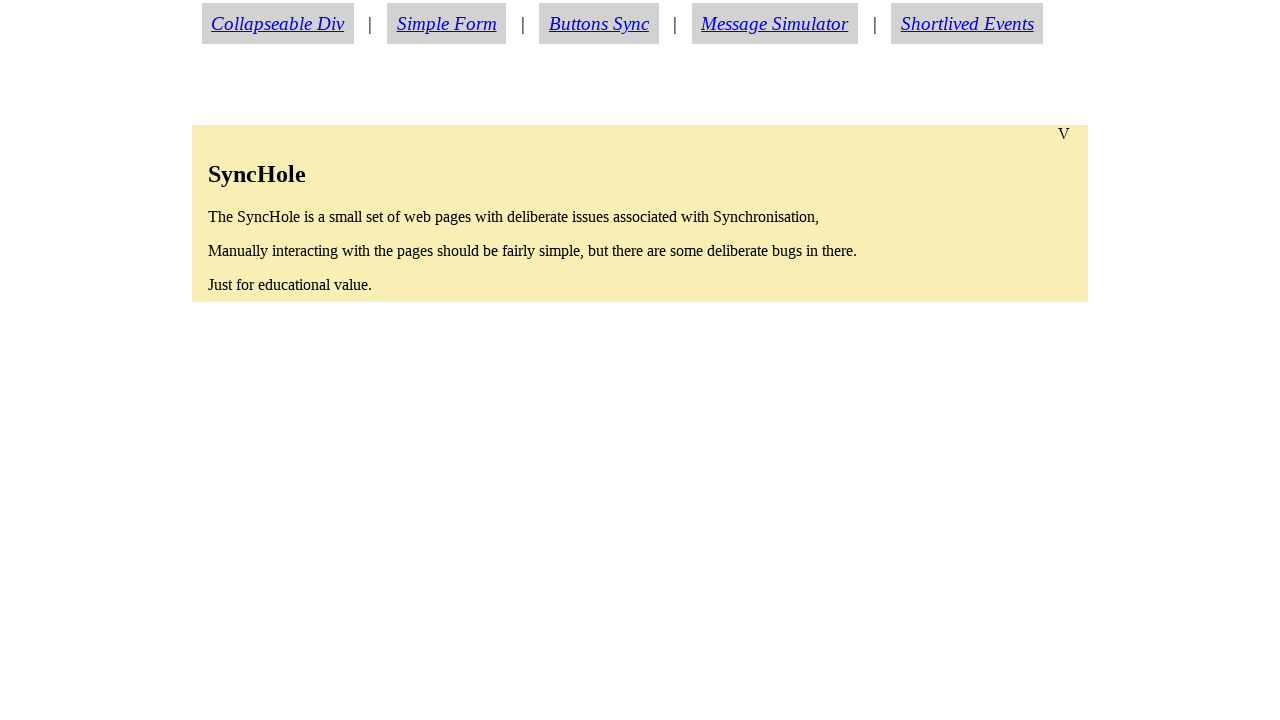

About link became visible
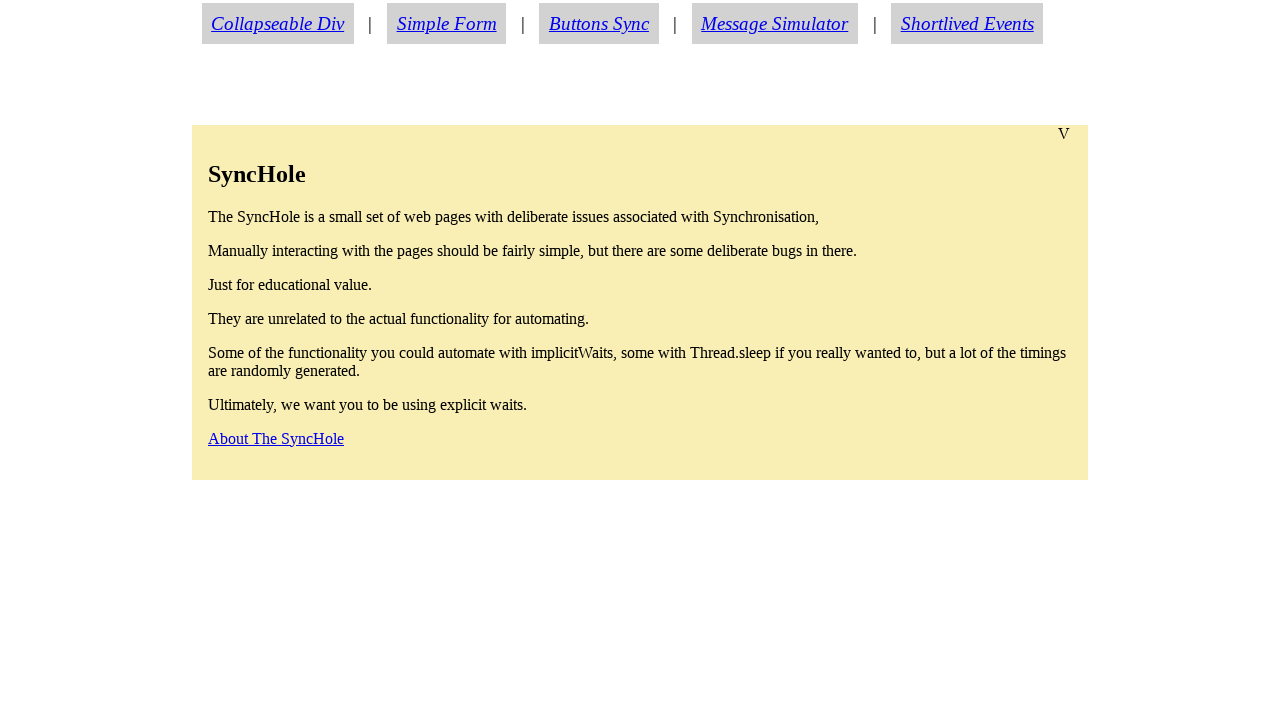

Clicked about link at (276, 438) on #aboutlink
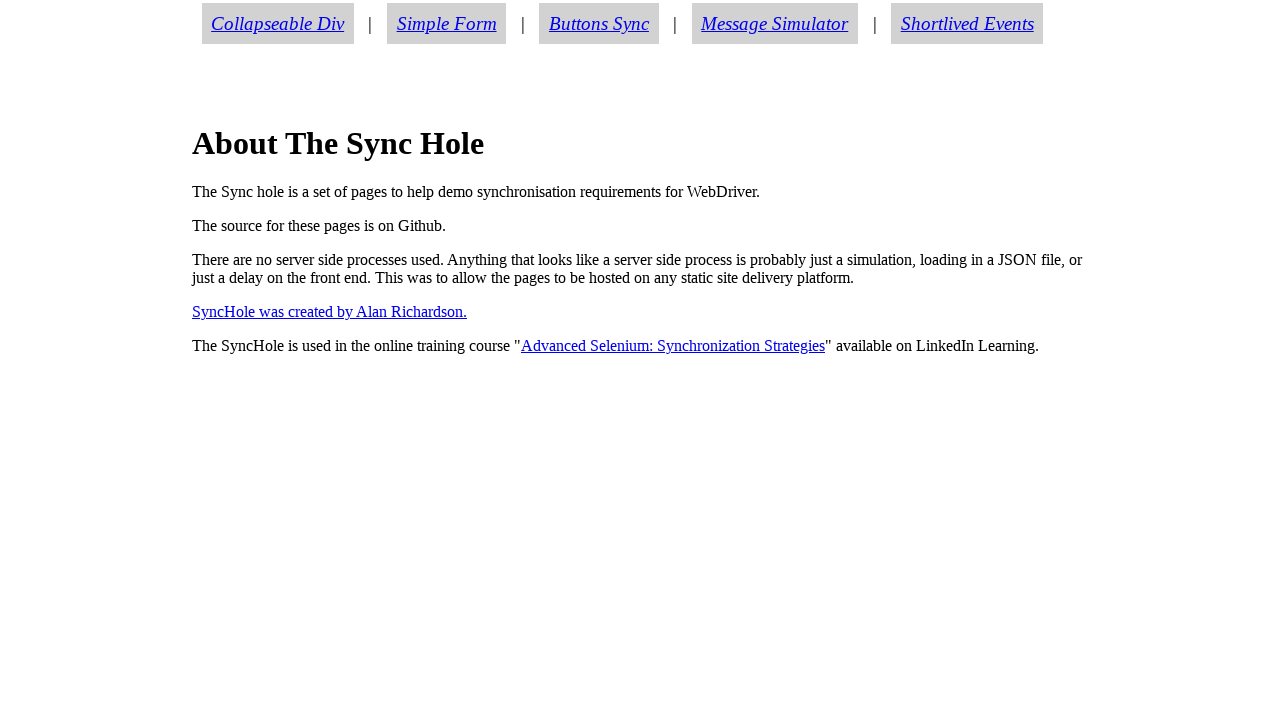

Page heading h1 element loaded
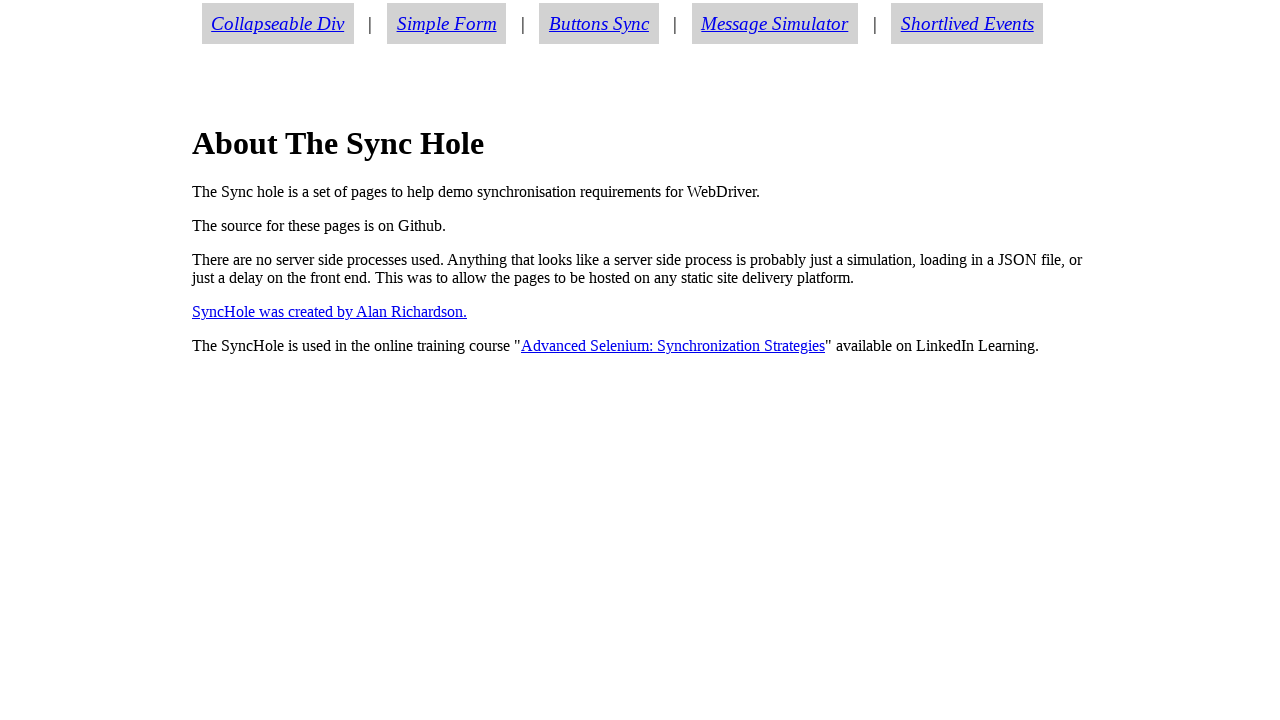

Verified page heading is 'About The Sync Hole'
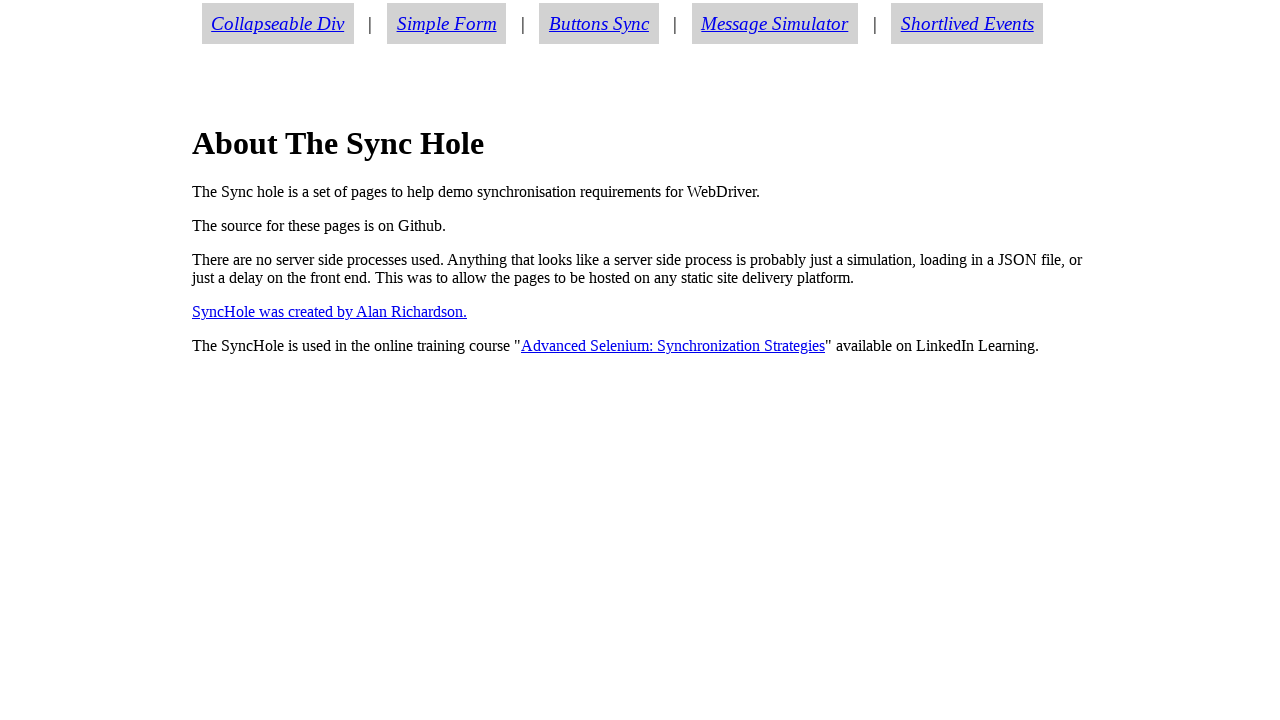

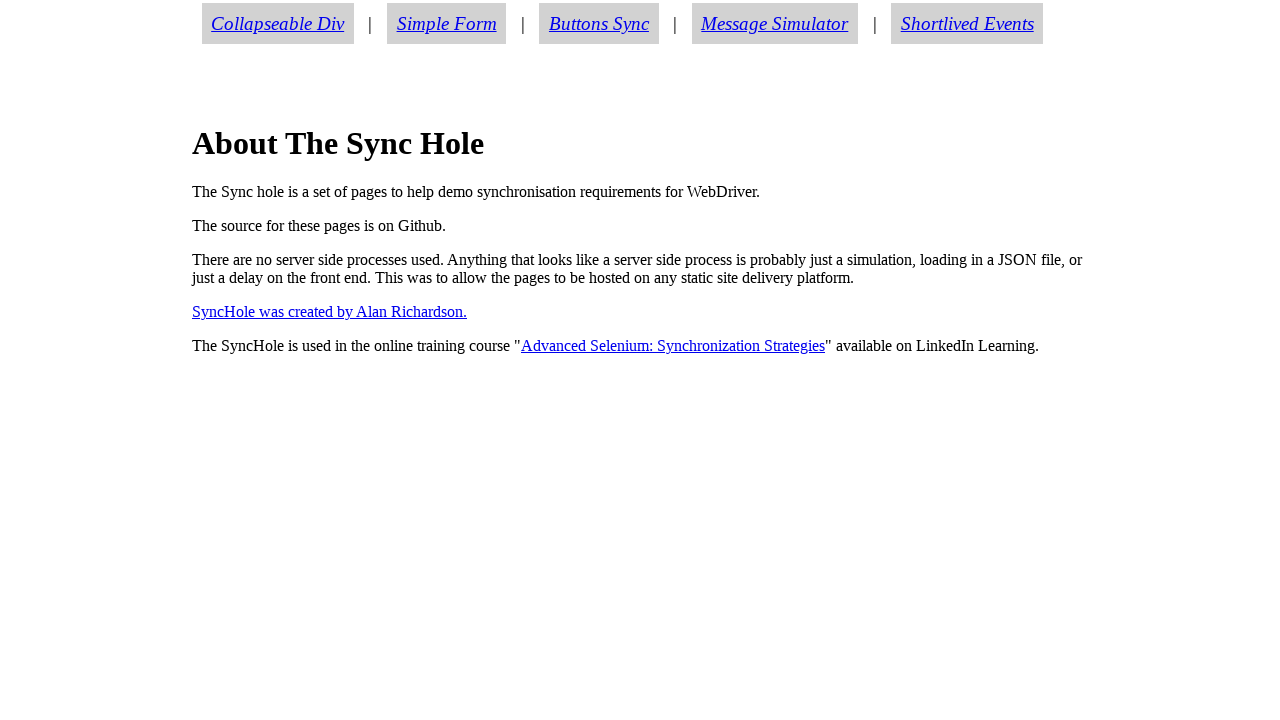